Tests multiple checkbox functionality by checking and then unchecking multiple checkboxes in a loop

Starting URL: https://testautomationpractice.blogspot.com/

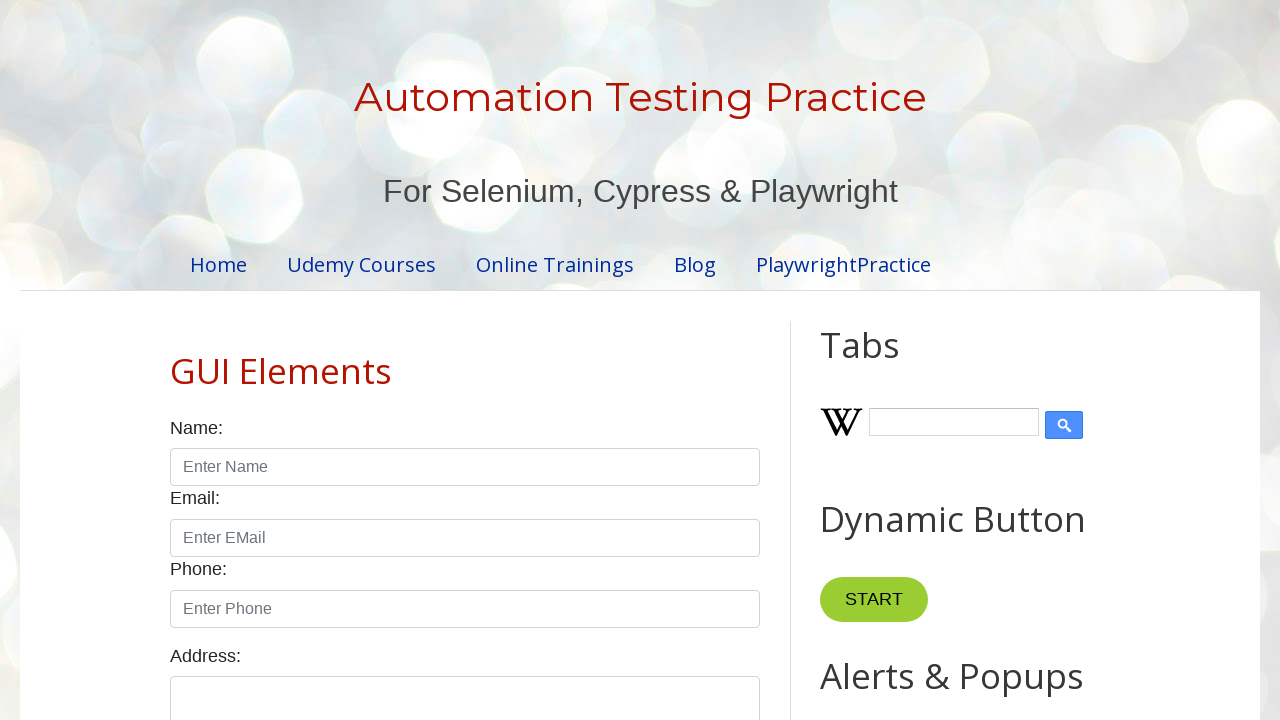

Checked checkbox with selector: [value="sunday"] at (176, 360) on [value="sunday"]
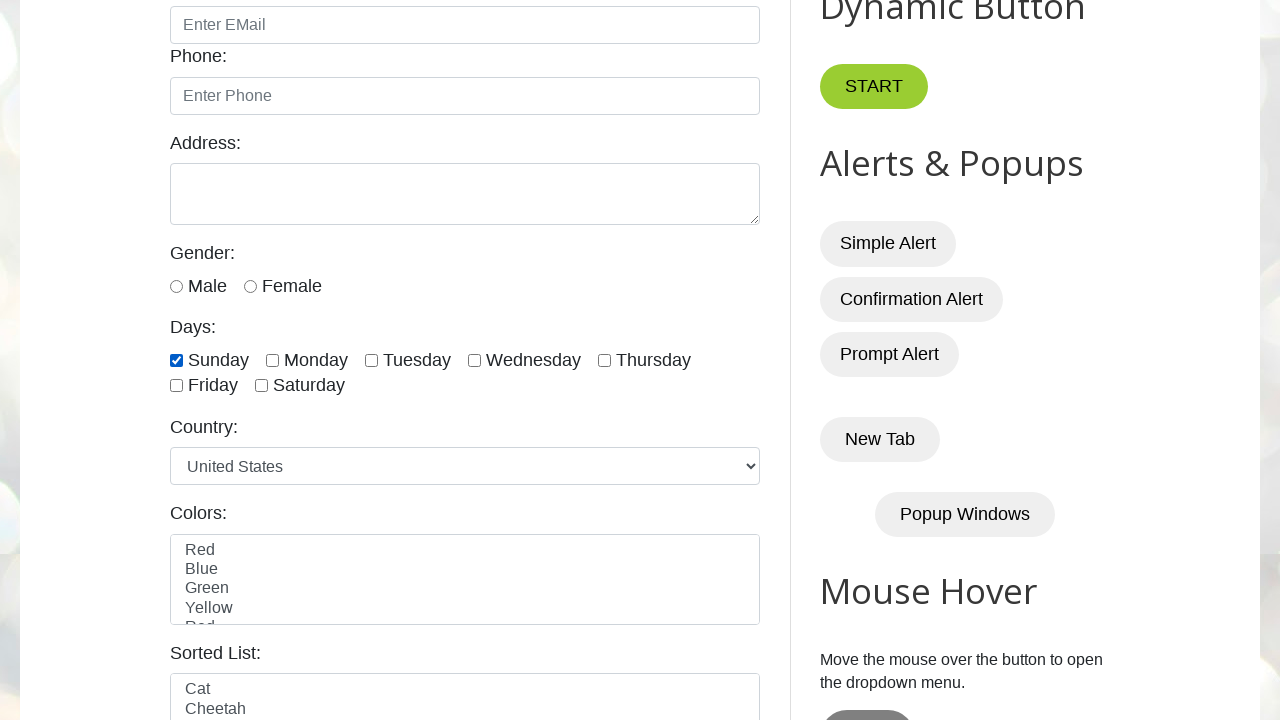

Checked checkbox with selector: //input[@id='monday' and @type='checkbox'] at (272, 360) on //input[@id='monday' and @type='checkbox']
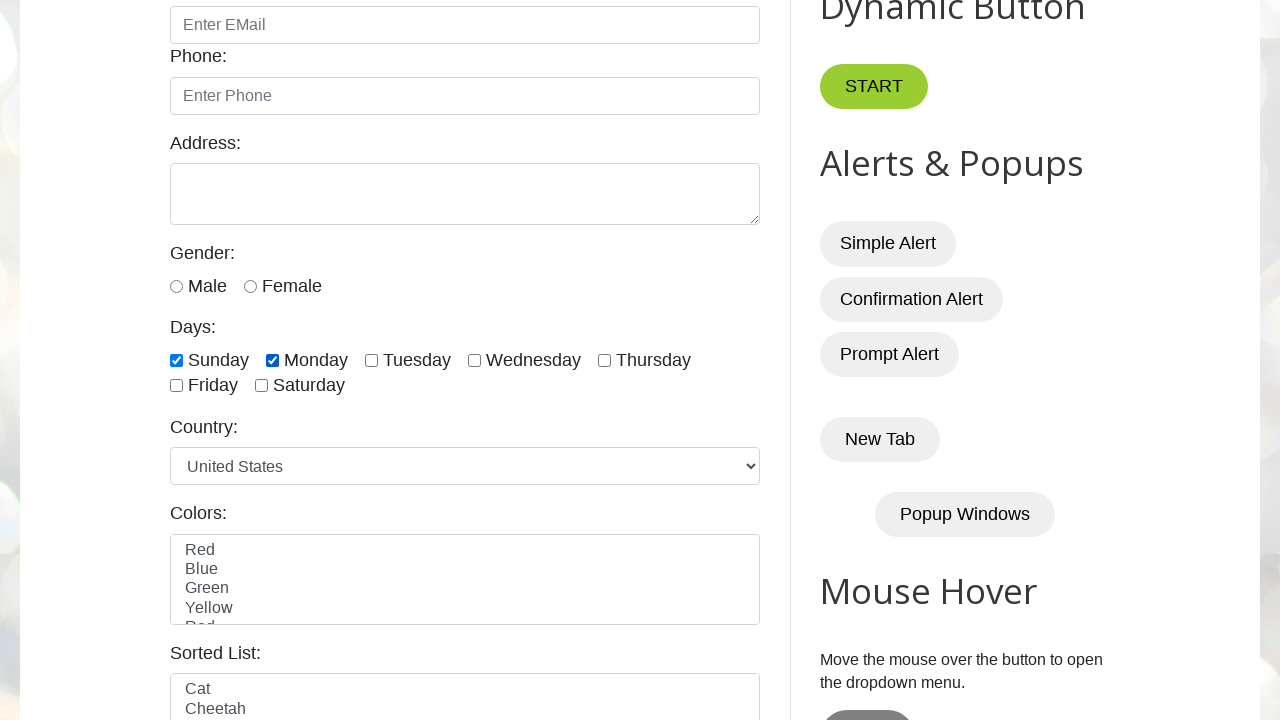

Verified checkbox is checked: [value="sunday"]
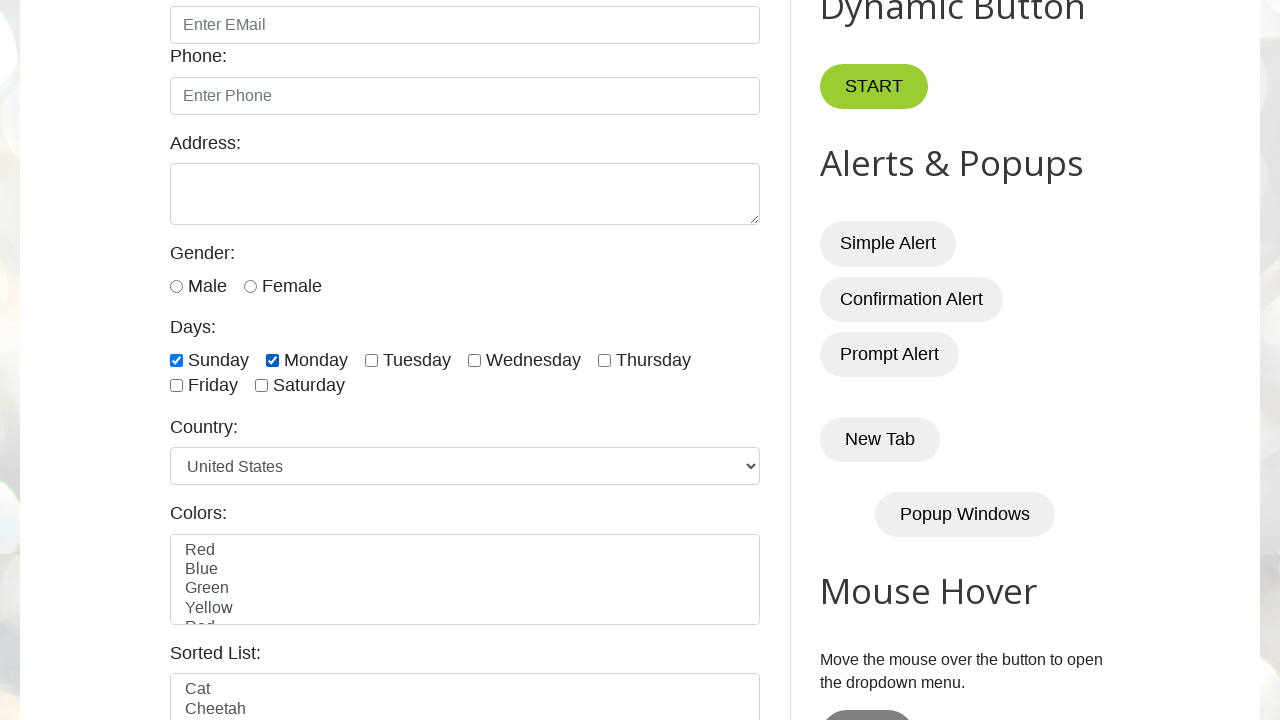

Unchecked checkbox with selector: [value="sunday"] at (176, 360) on [value="sunday"]
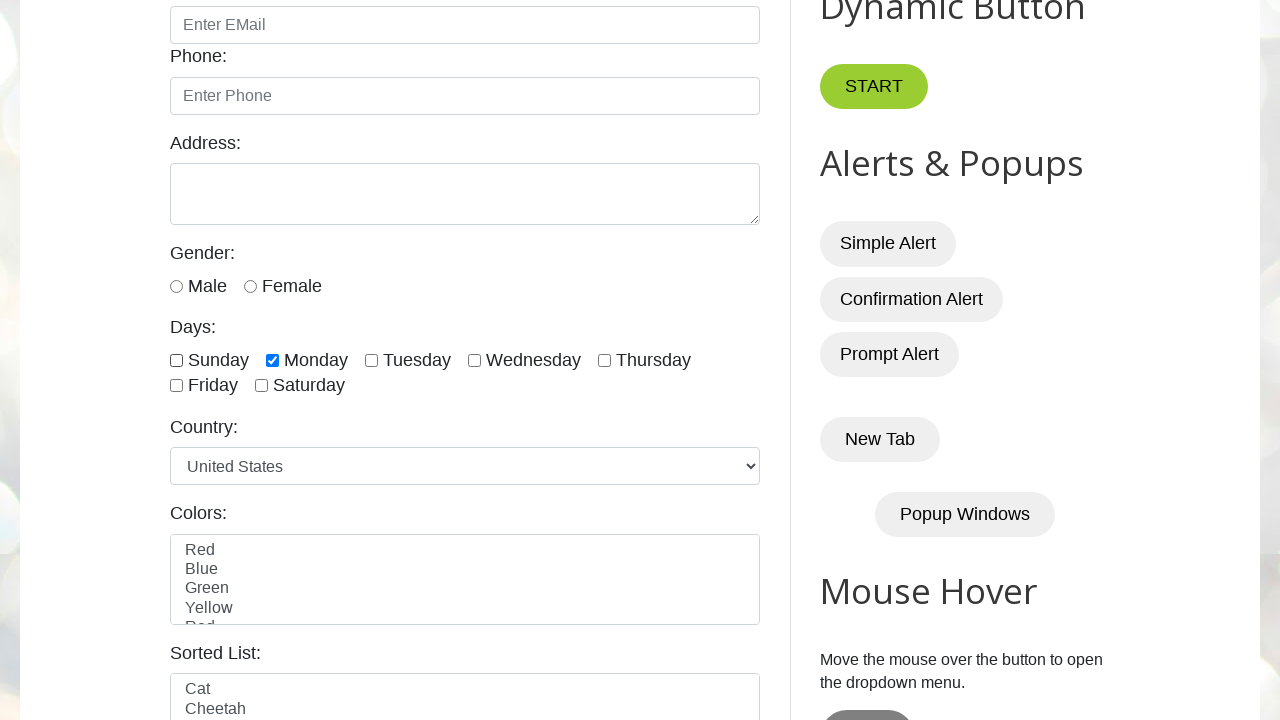

Verified checkbox is checked: //input[@id='monday' and @type='checkbox']
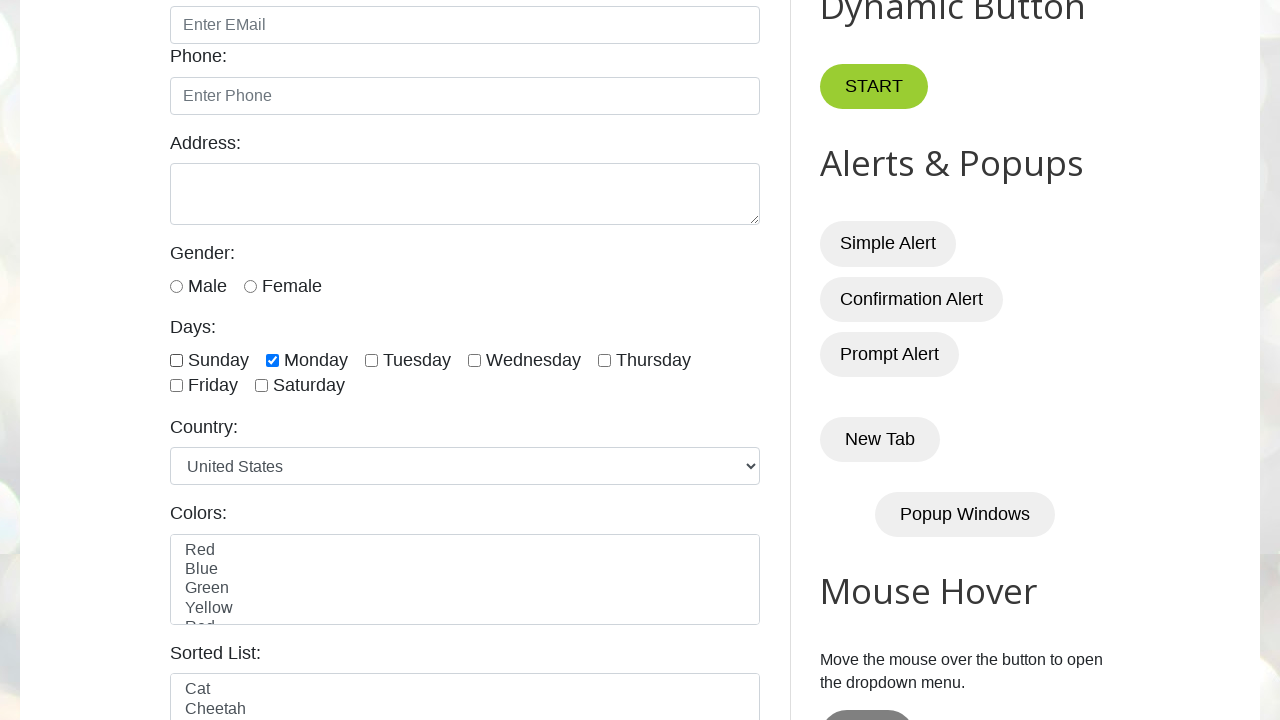

Unchecked checkbox with selector: //input[@id='monday' and @type='checkbox'] at (272, 360) on //input[@id='monday' and @type='checkbox']
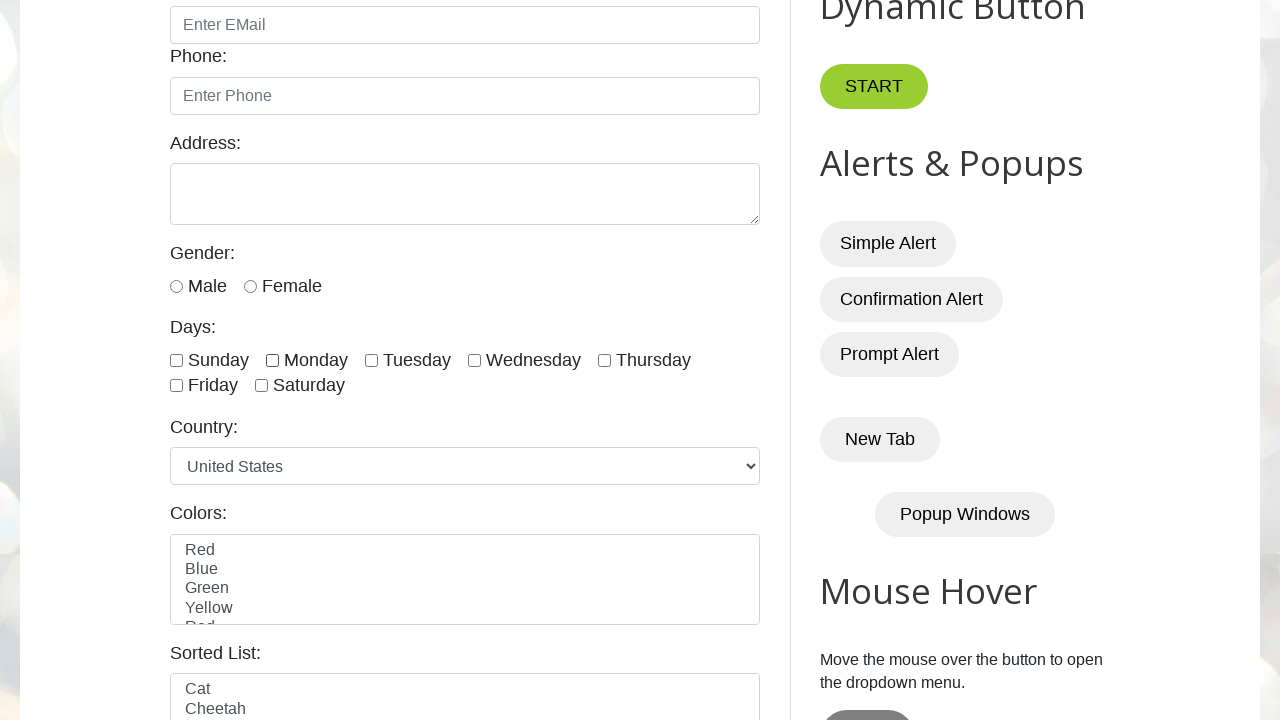

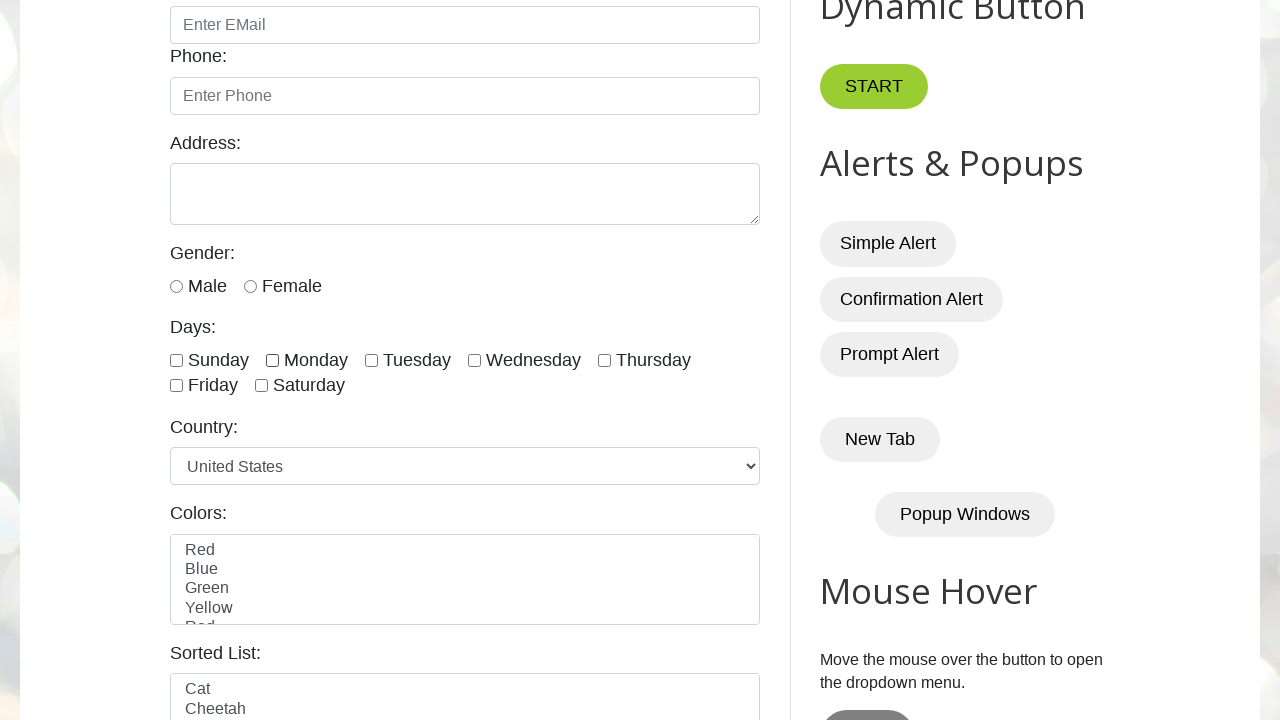